End-to-end test for flight booking form that fills in travel details including origin/destination, date, passengers, and currency

Starting URL: https://rahulshettyacademy.com/dropdownsPractise/

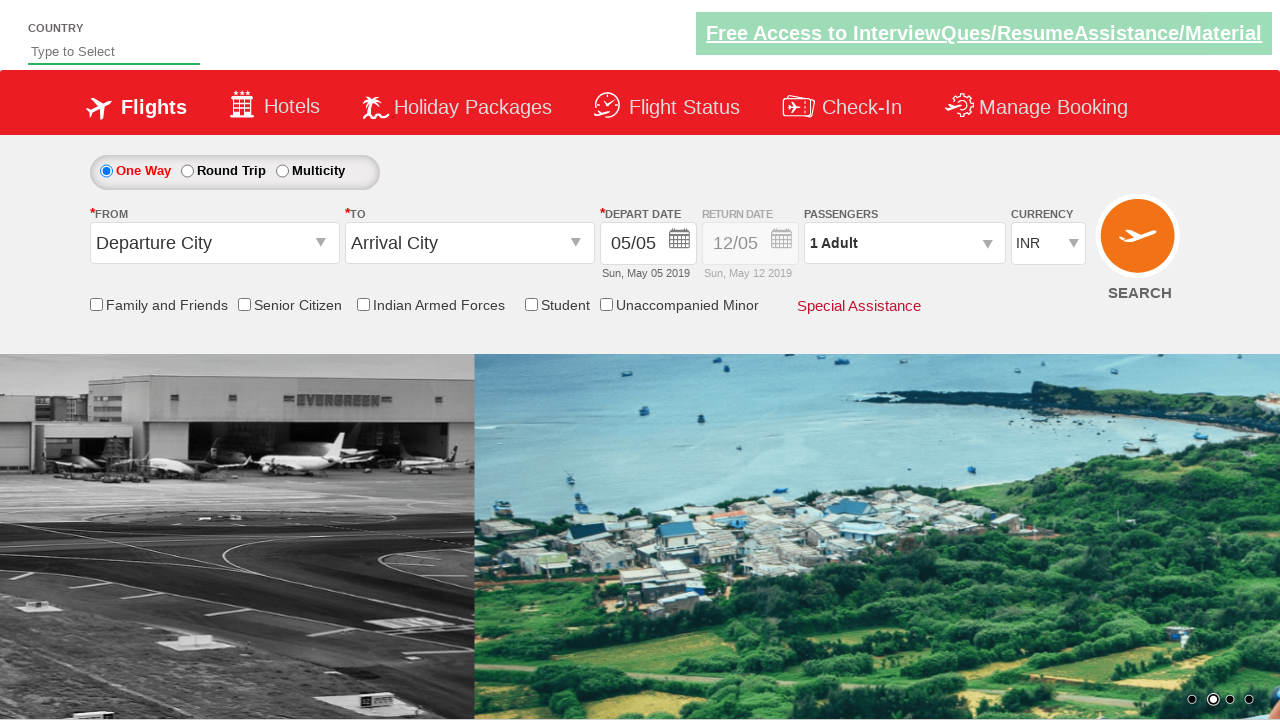

Filled autosuggest field with 'in' to search for countries on #autosuggest
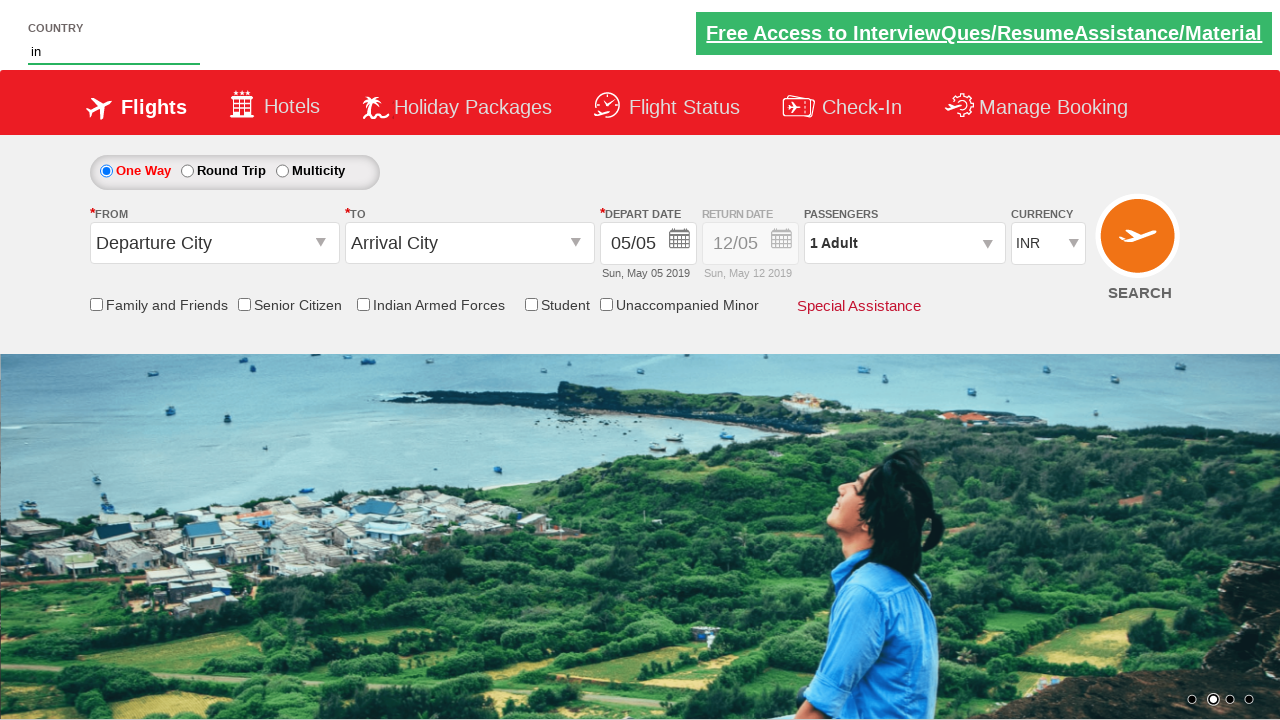

Waited for dropdown suggestions to appear
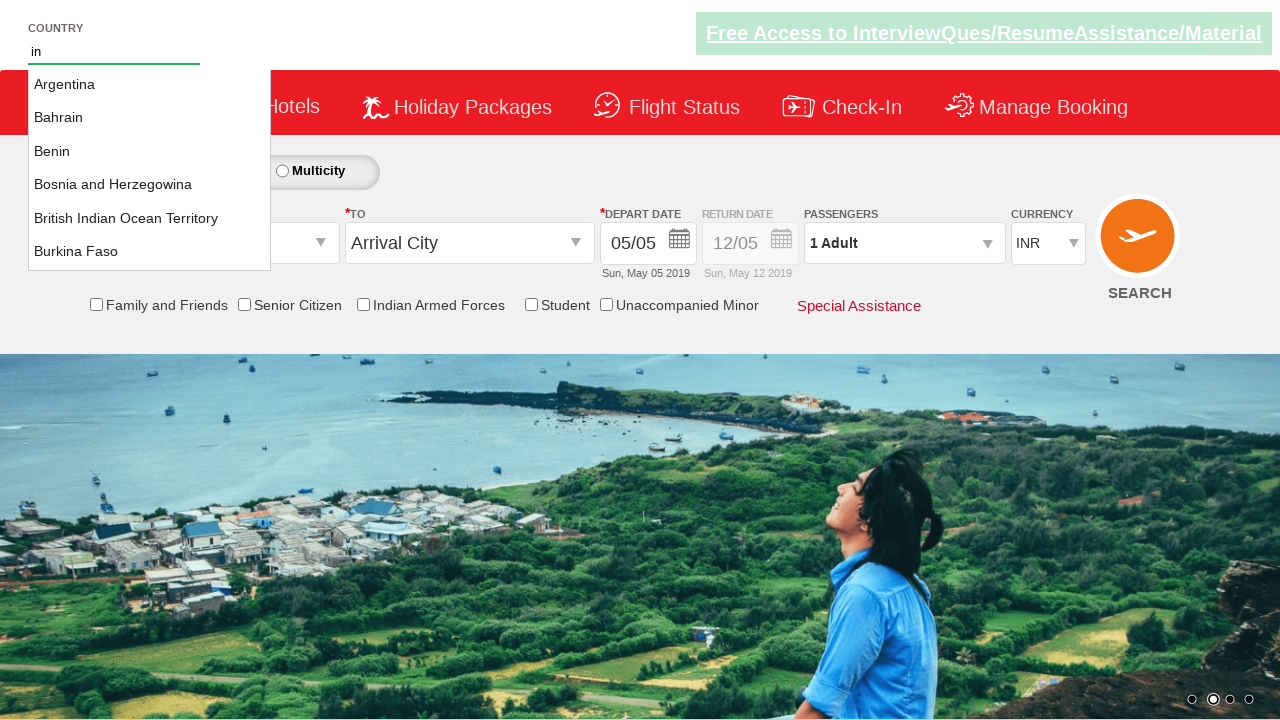

Selected Indonesia from the country dropdown at (150, 168) on xpath=//ul[@id='ui-id-1']/li >> nth=16
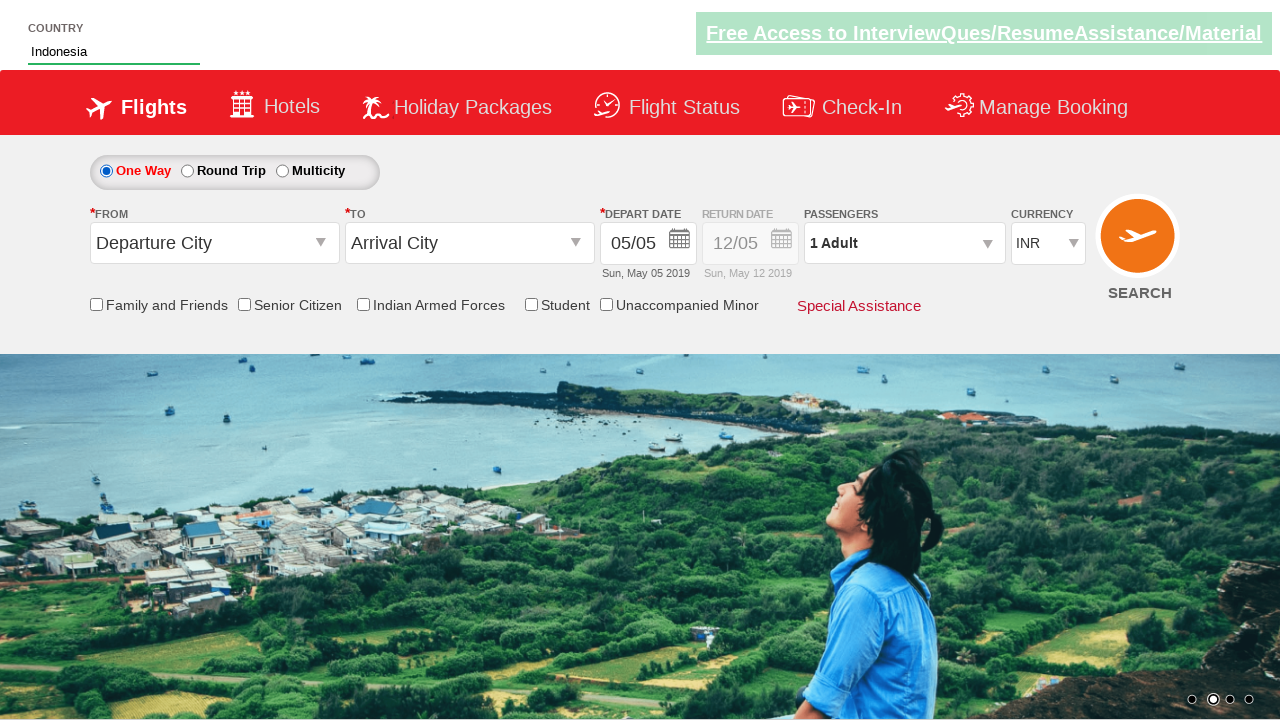

Selected round trip radio button at (187, 171) on #ctl00_mainContent_rbtnl_Trip_1
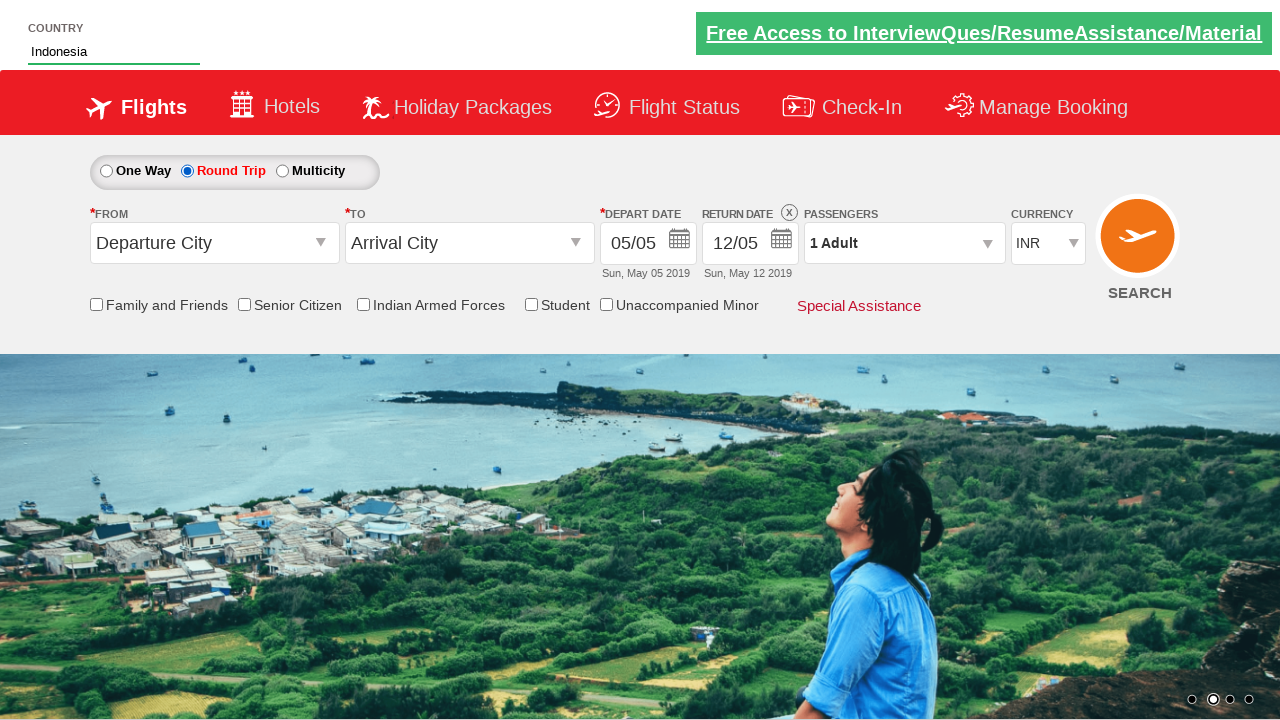

Checked senior citizen discount checkbox at (244, 304) on #ctl00_mainContent_chk_SeniorCitizenDiscount
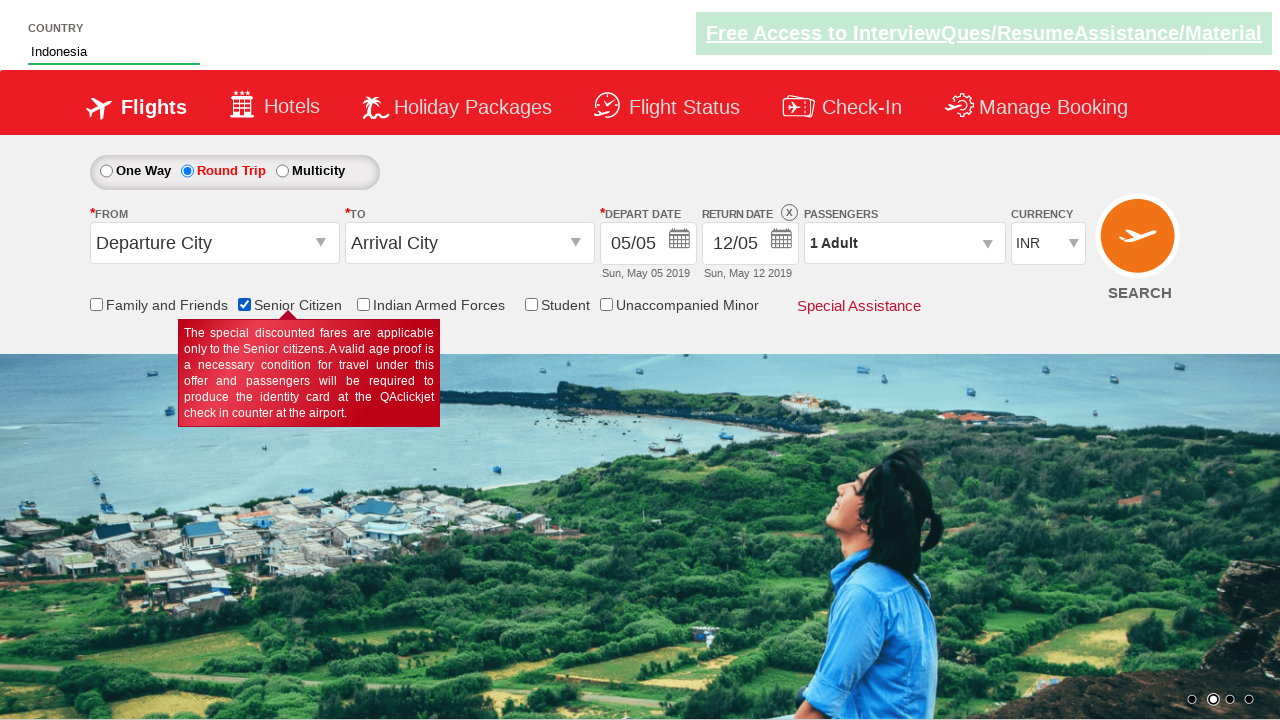

Clicked on origin station dropdown at (214, 243) on #ctl00_mainContent_ddl_originStation1_CTXT
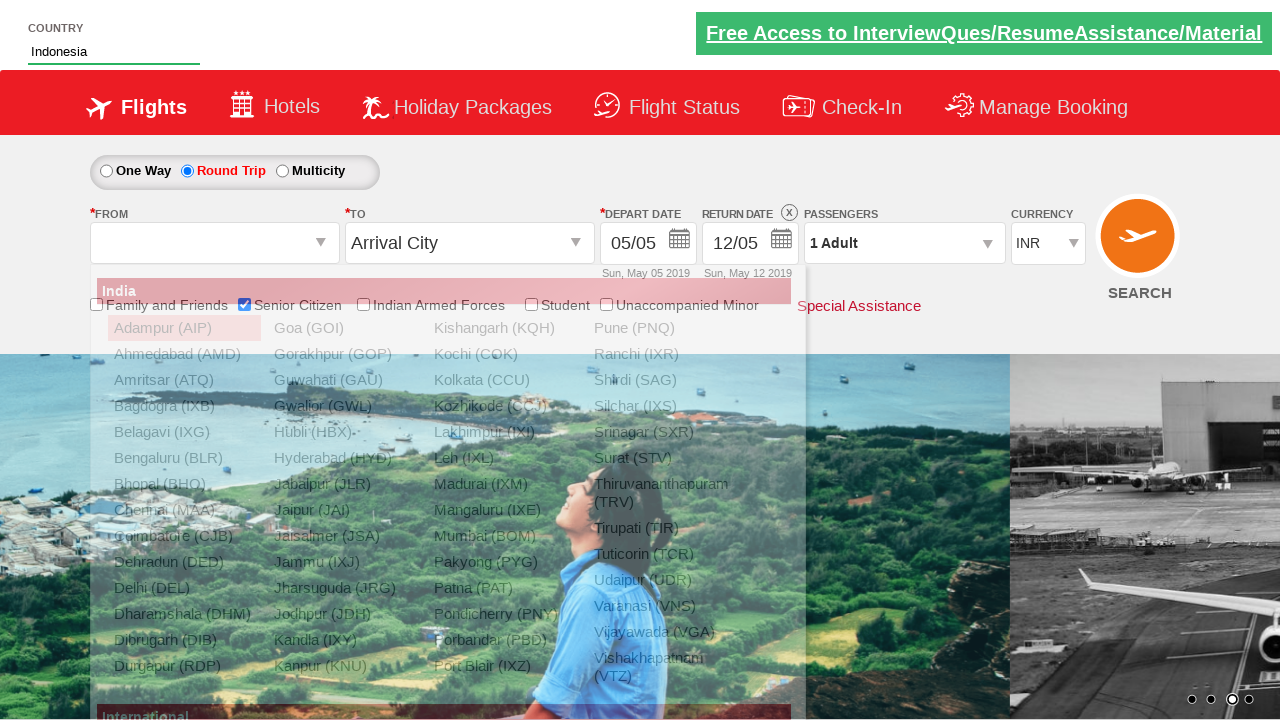

Selected Kochi (COK) as origin station at (504, 354) on xpath=//a[text()=' Kochi (COK)']
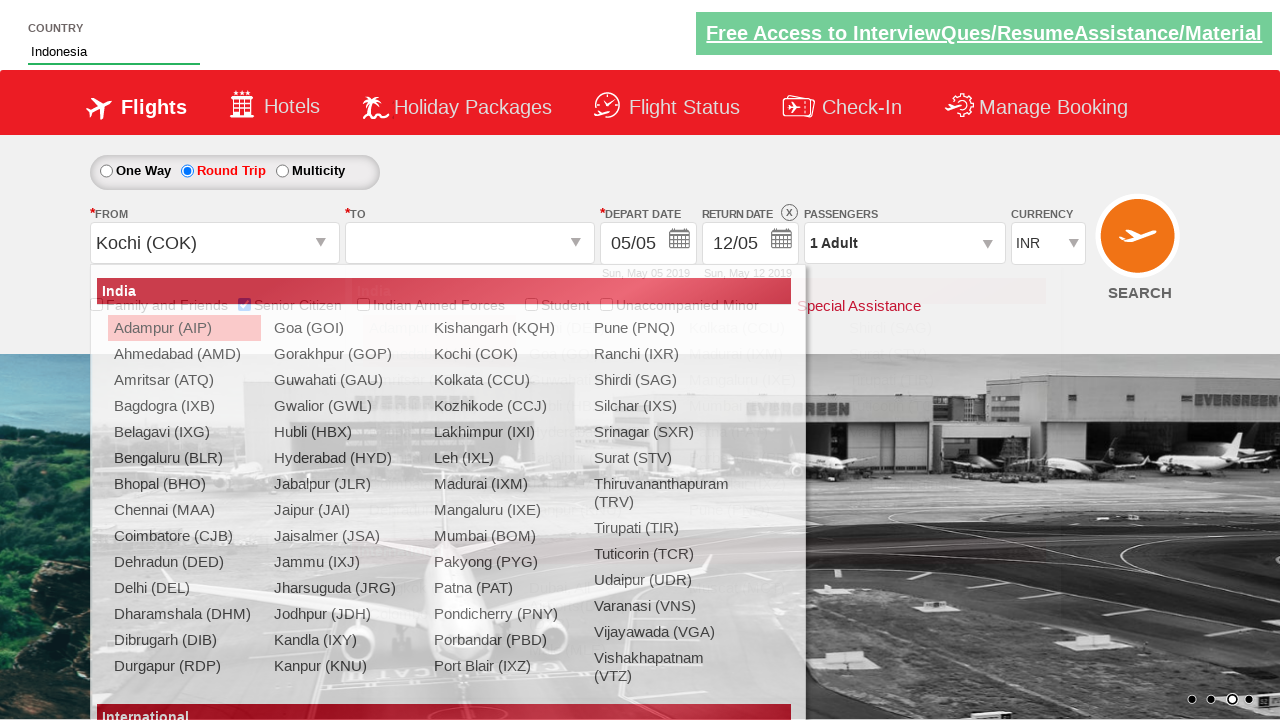

Selected Goa (GOI) as destination station at (599, 354) on xpath=//div[@id='ctl00_mainContent_ddl_destinationStation1_CTNR']//a[@value='GOI
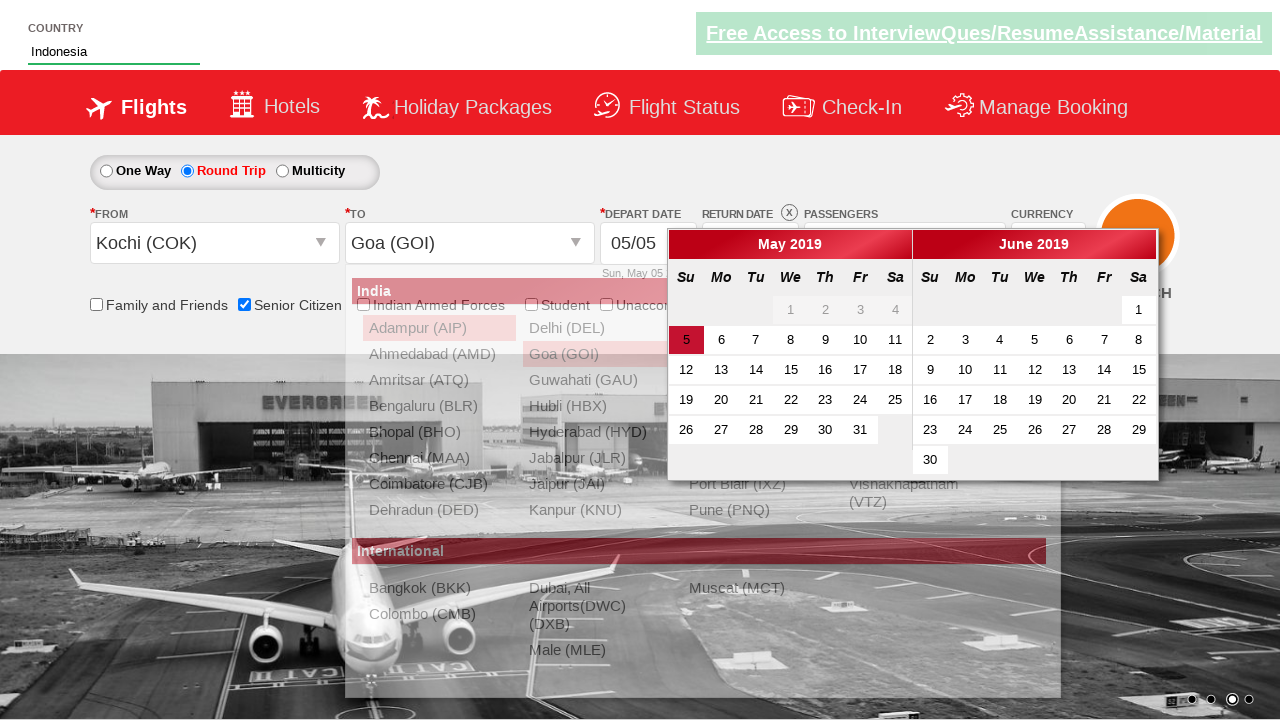

Selected June 10, 2019 as travel date at (965, 370) on xpath=//td[@data-month='5' and @data-year='2019']/a[text()='10']
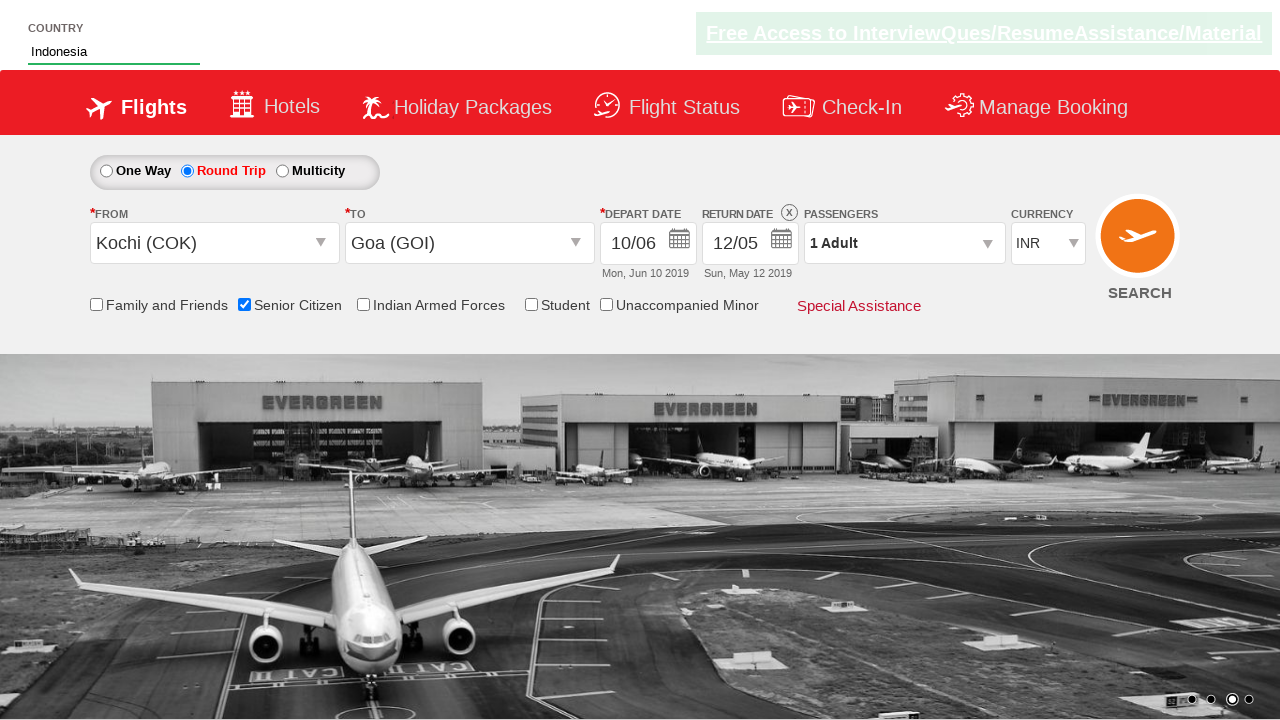

Clicked on passenger information dropdown at (904, 243) on #divpaxinfo
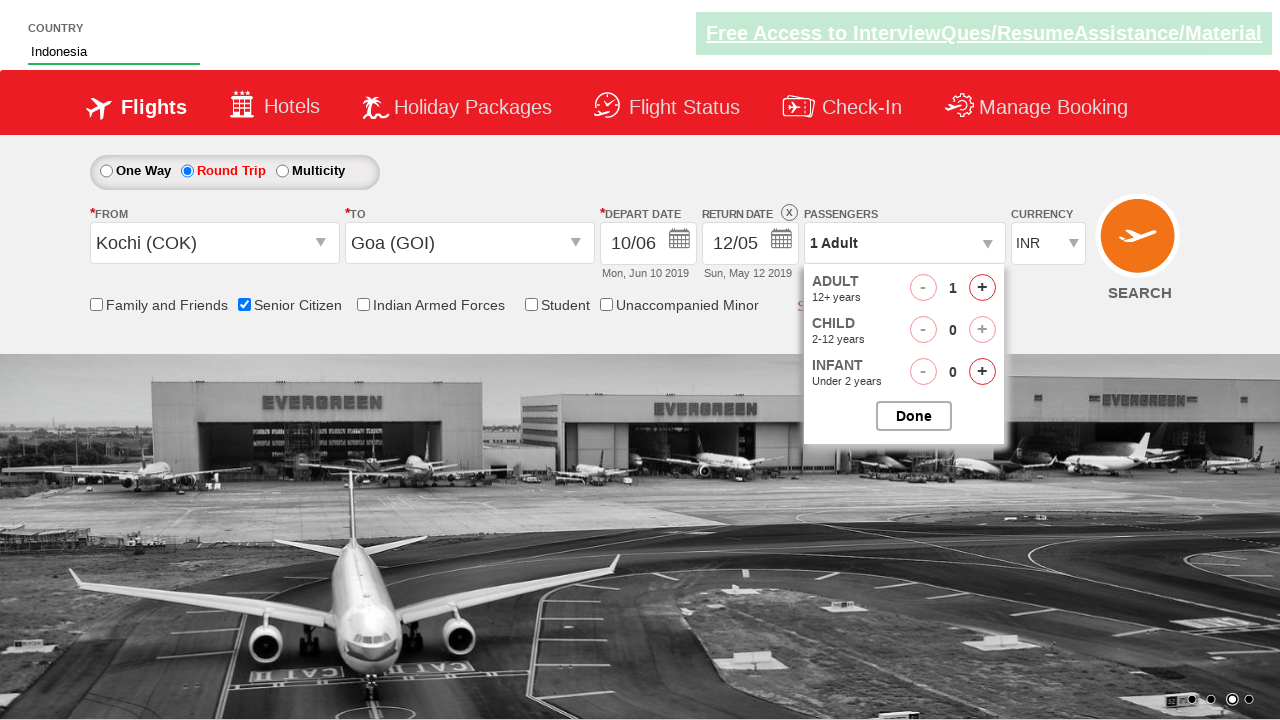

Added additional adult passenger (1 of 4) at (982, 288) on #hrefIncAdt
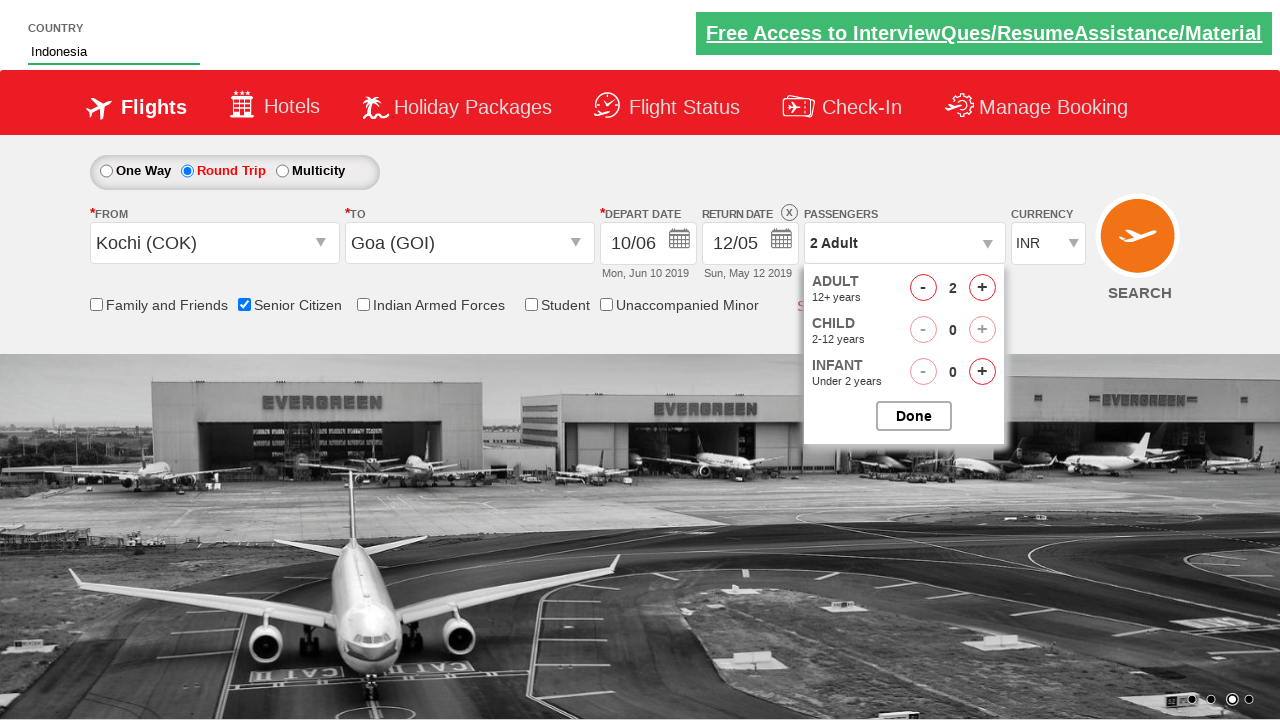

Added additional adult passenger (2 of 4) at (982, 288) on #hrefIncAdt
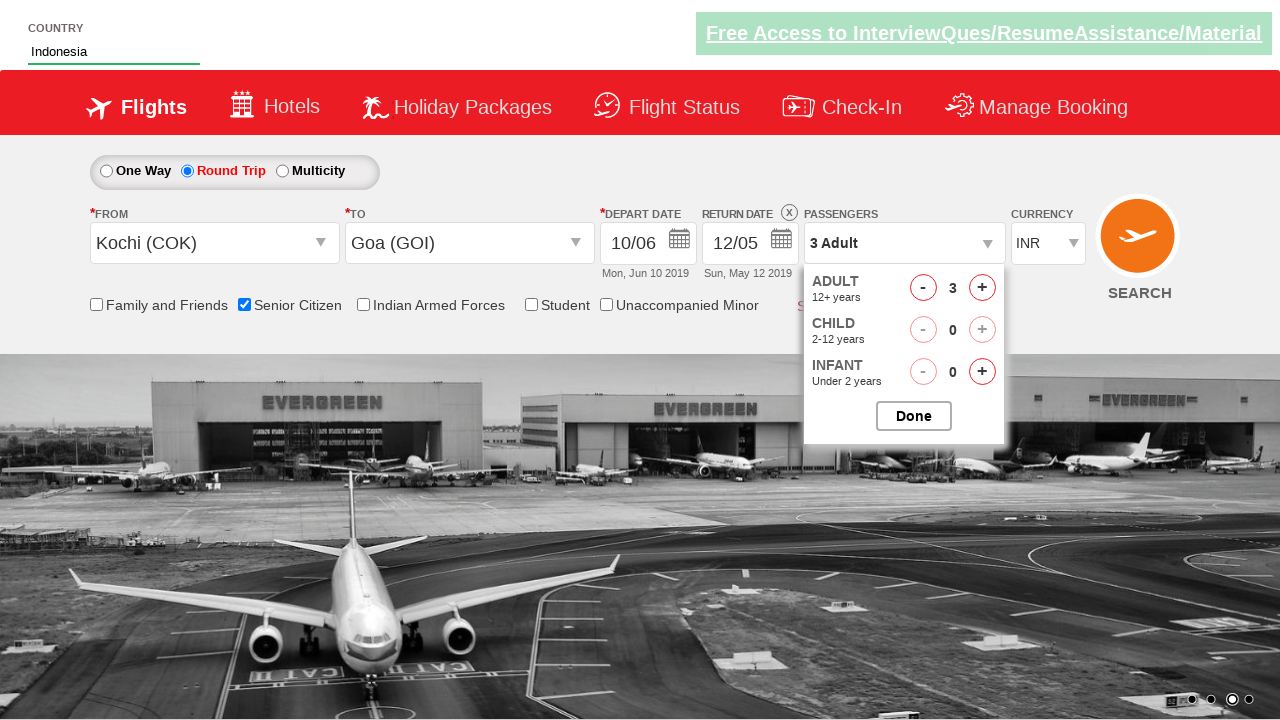

Added additional adult passenger (3 of 4) at (982, 288) on #hrefIncAdt
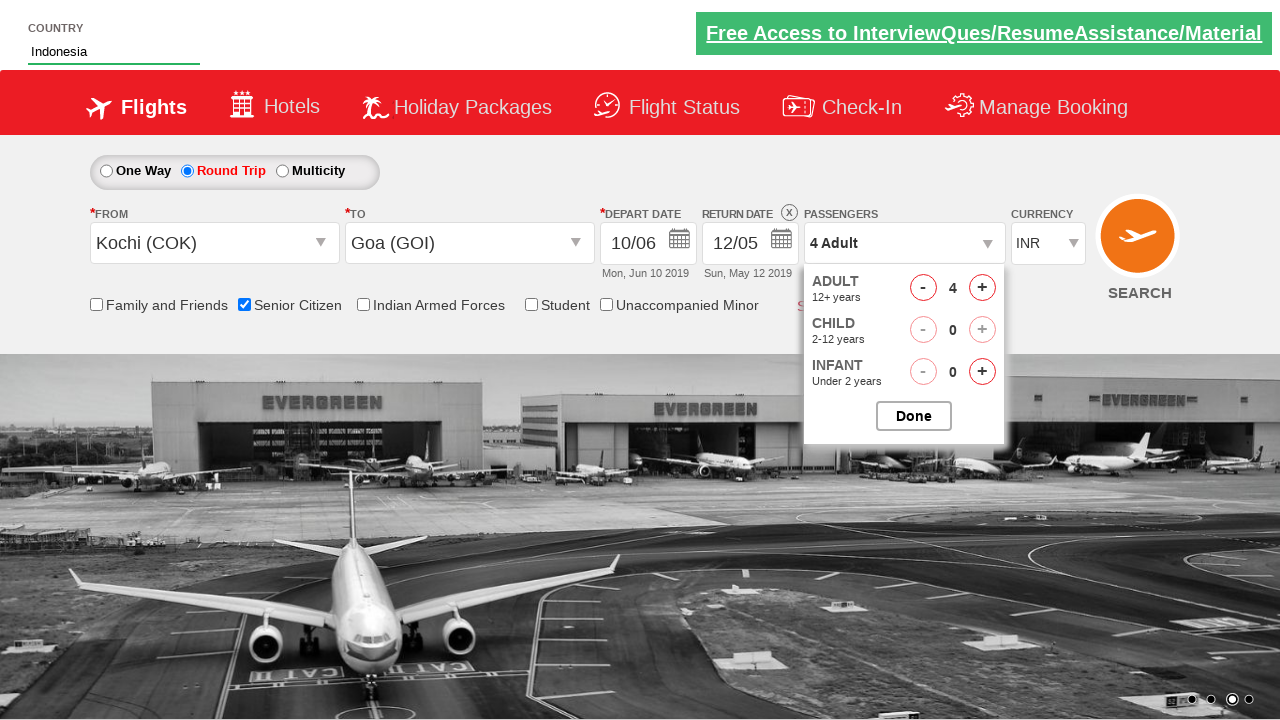

Added additional adult passenger (4 of 4) at (982, 288) on #hrefIncAdt
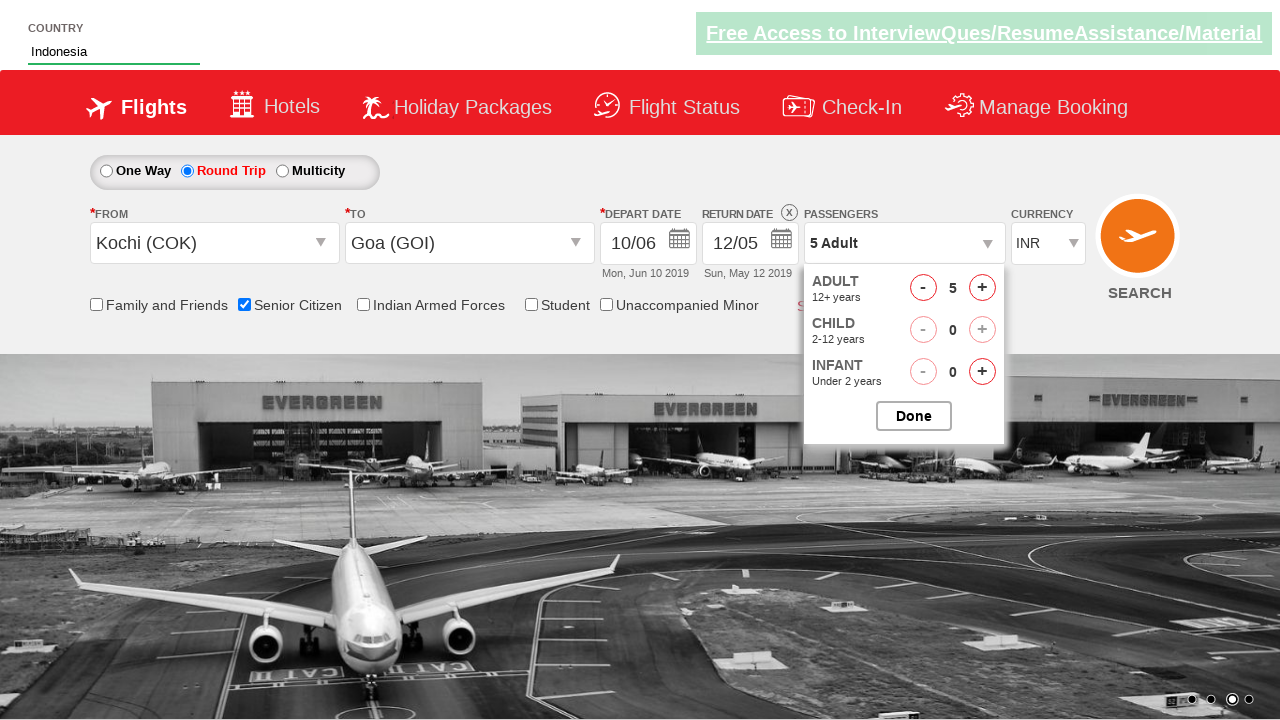

Closed passenger selection panel at (914, 416) on #btnclosepaxoption
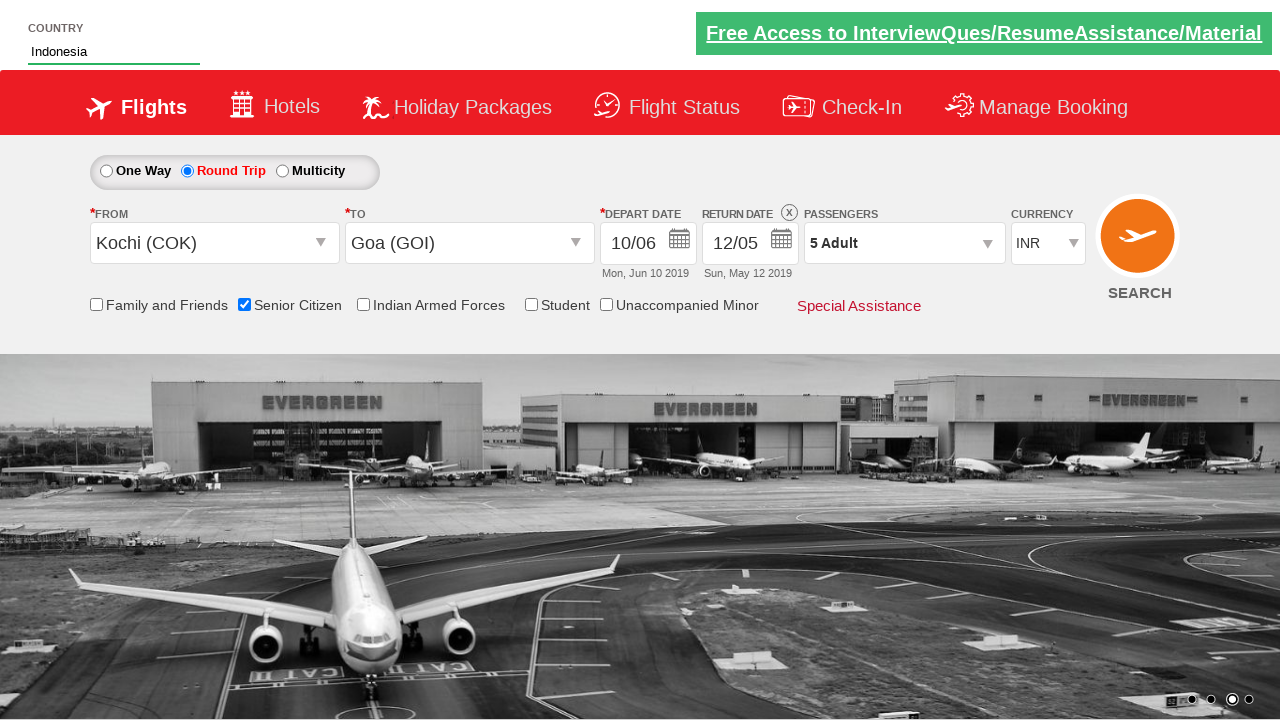

Selected currency from dropdown (index 2) on #ctl00_mainContent_DropDownListCurrency
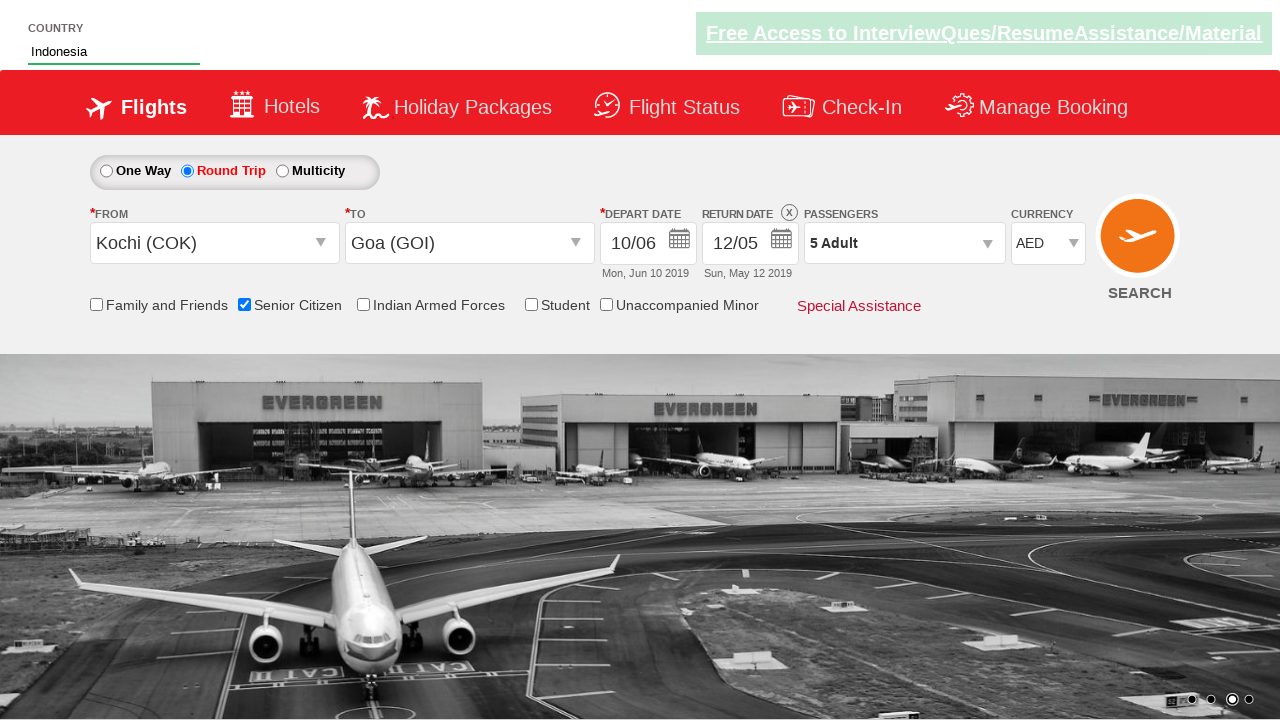

Clicked Find Flights button to search for flights at (1140, 245) on #ctl00_mainContent_btn_FindFlights
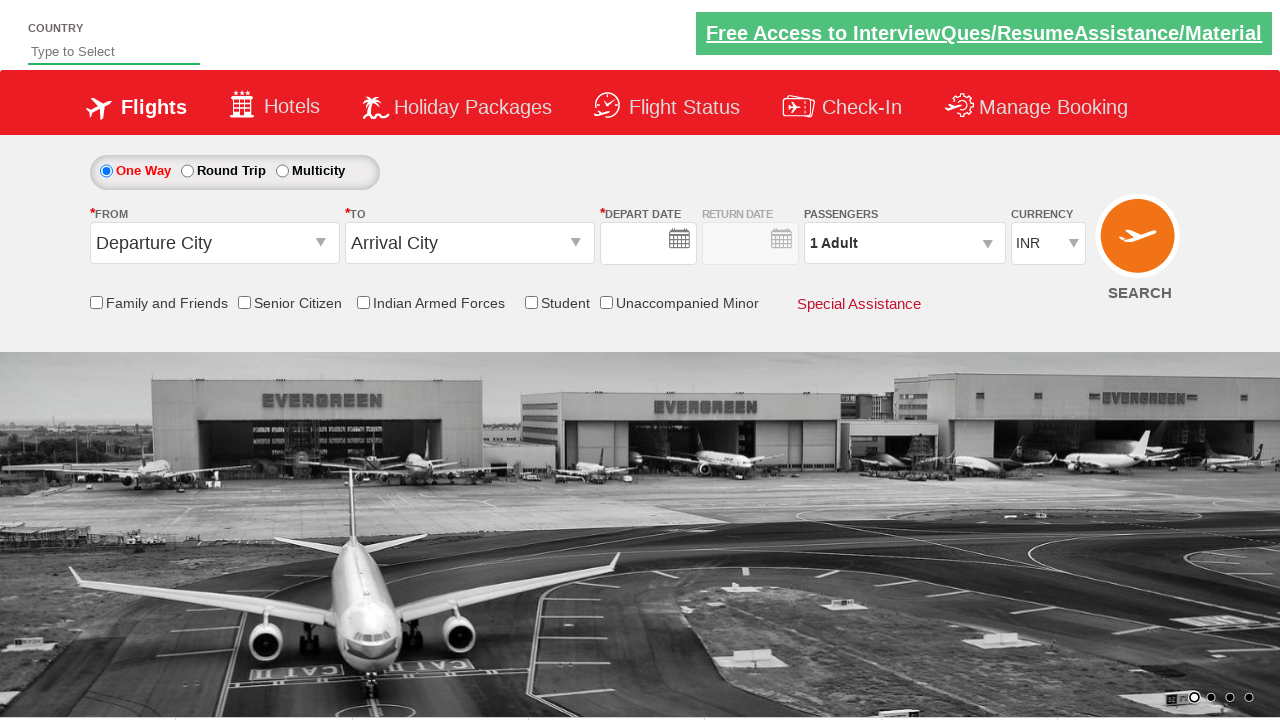

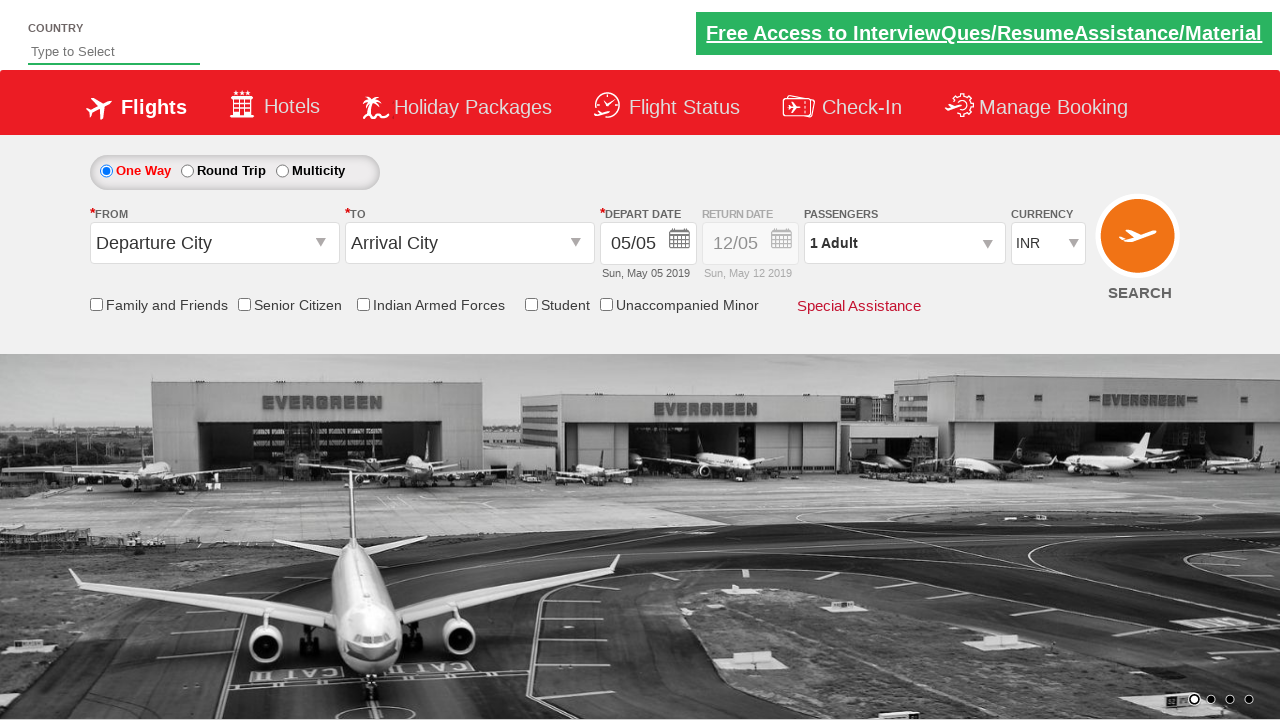